Tests flight booking flow on BlazeDemo by selecting departure and destination cities, choosing a flight, and proceeding through the purchase process

Starting URL: https://blazedemo.com/

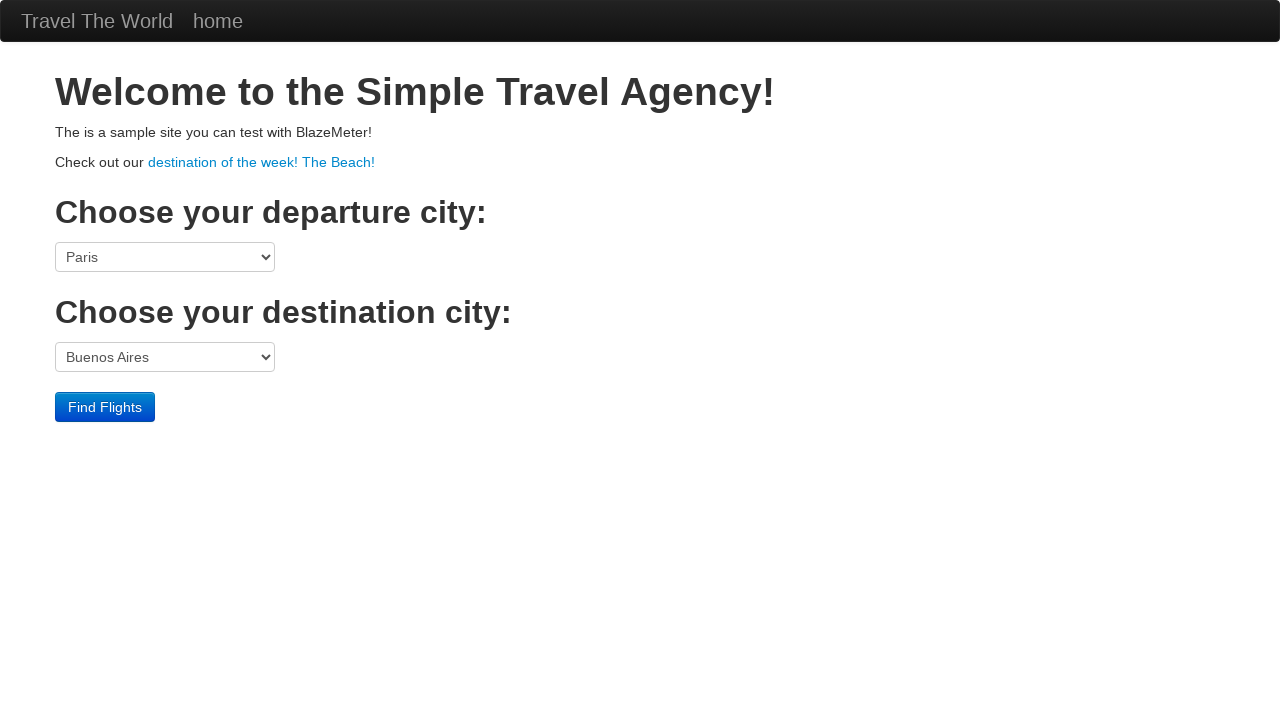

Selected Portland as departure city on (//select[@class='form-inline'])[1]
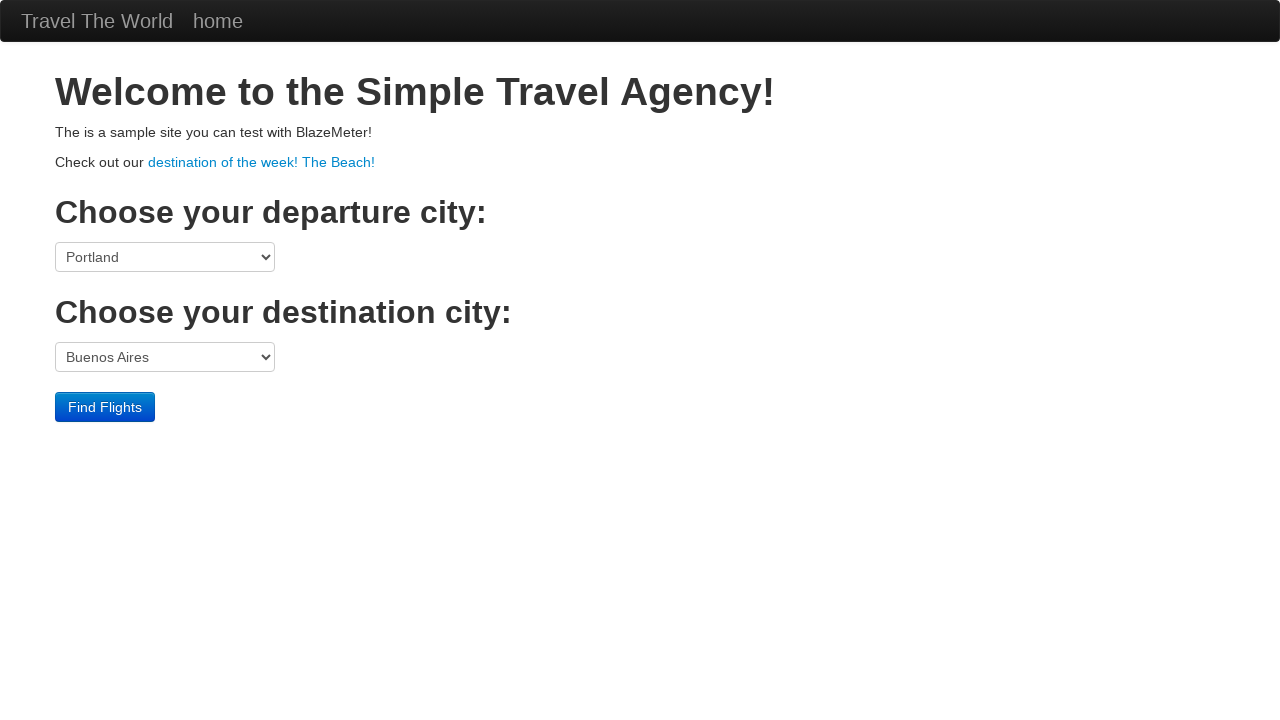

Selected Berlin as destination city on (//select[@class='form-inline'])[2]
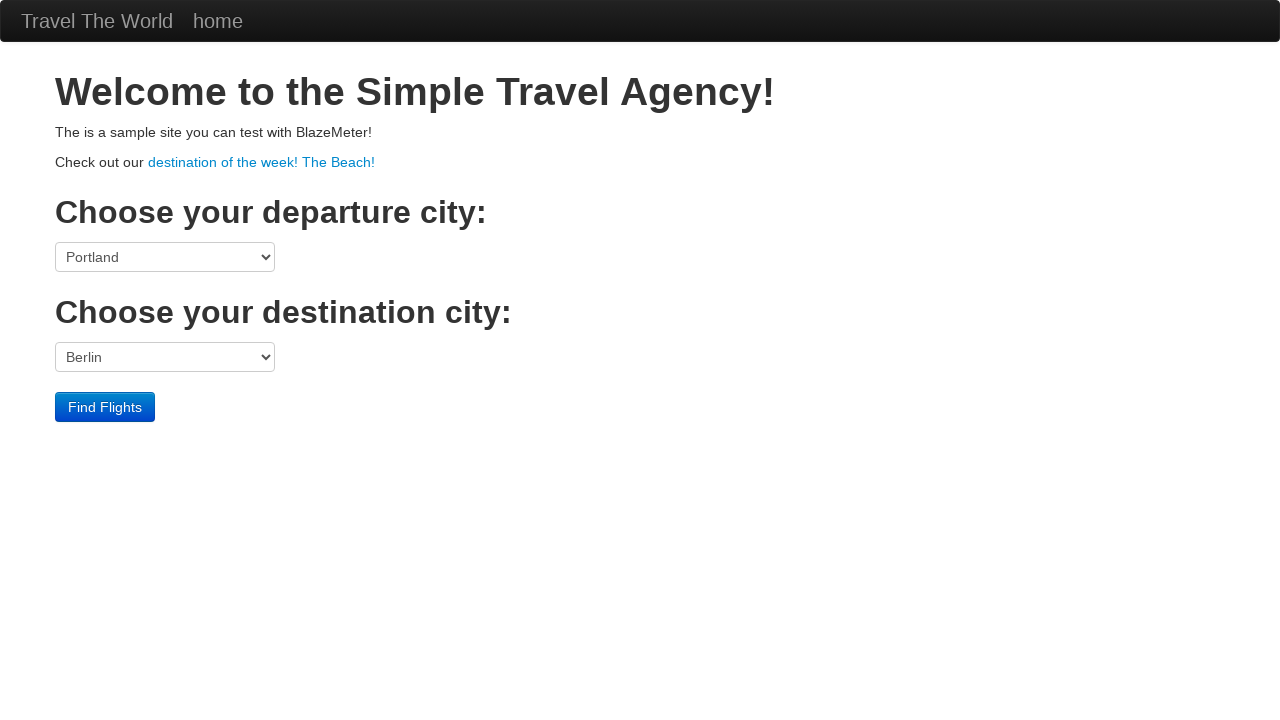

Clicked Find Flights button to search for available flights at (105, 407) on xpath=//input[@type='submit']
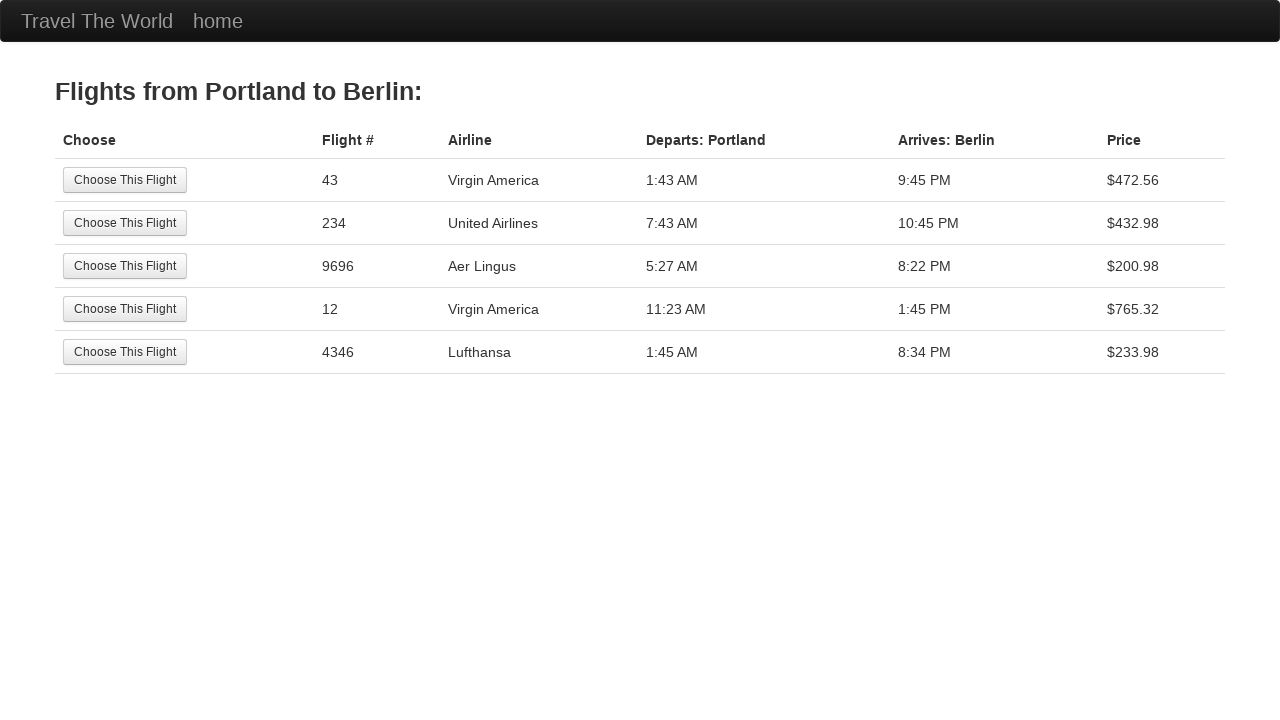

Selected the 4th flight option from search results at (125, 309) on (//input[@class='btn btn-small'])[4]
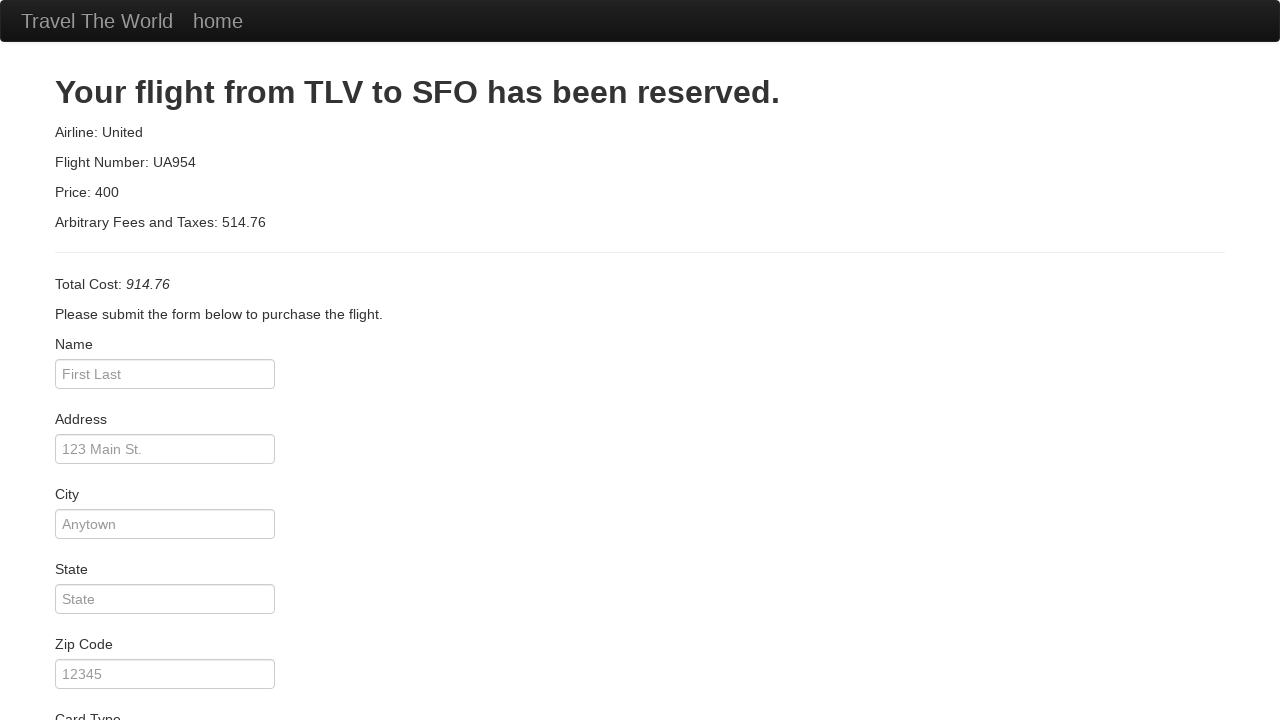

Clicked purchase button to proceed with booking at (118, 685) on xpath=//input[@class='btn btn-primary']
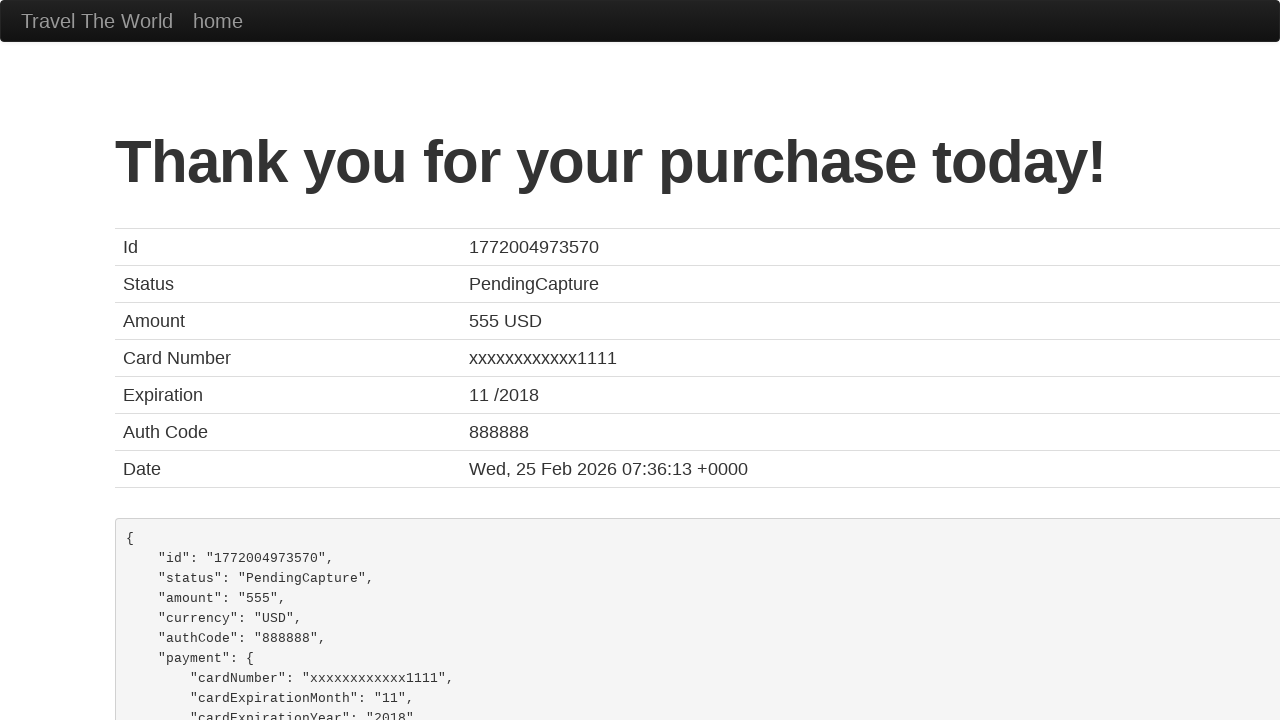

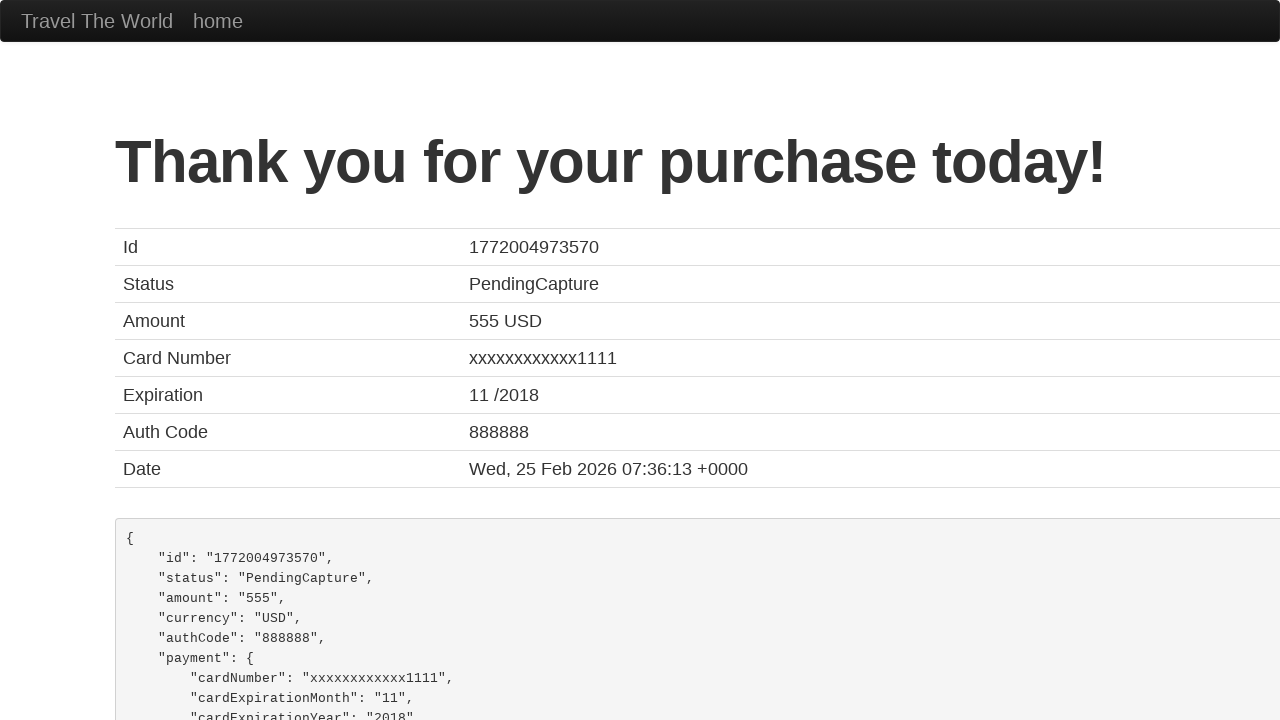